Clicks a button and waits for a paragraph element to appear with specific text

Starting URL: https://testeroprogramowania.github.io/selenium/wait2.html

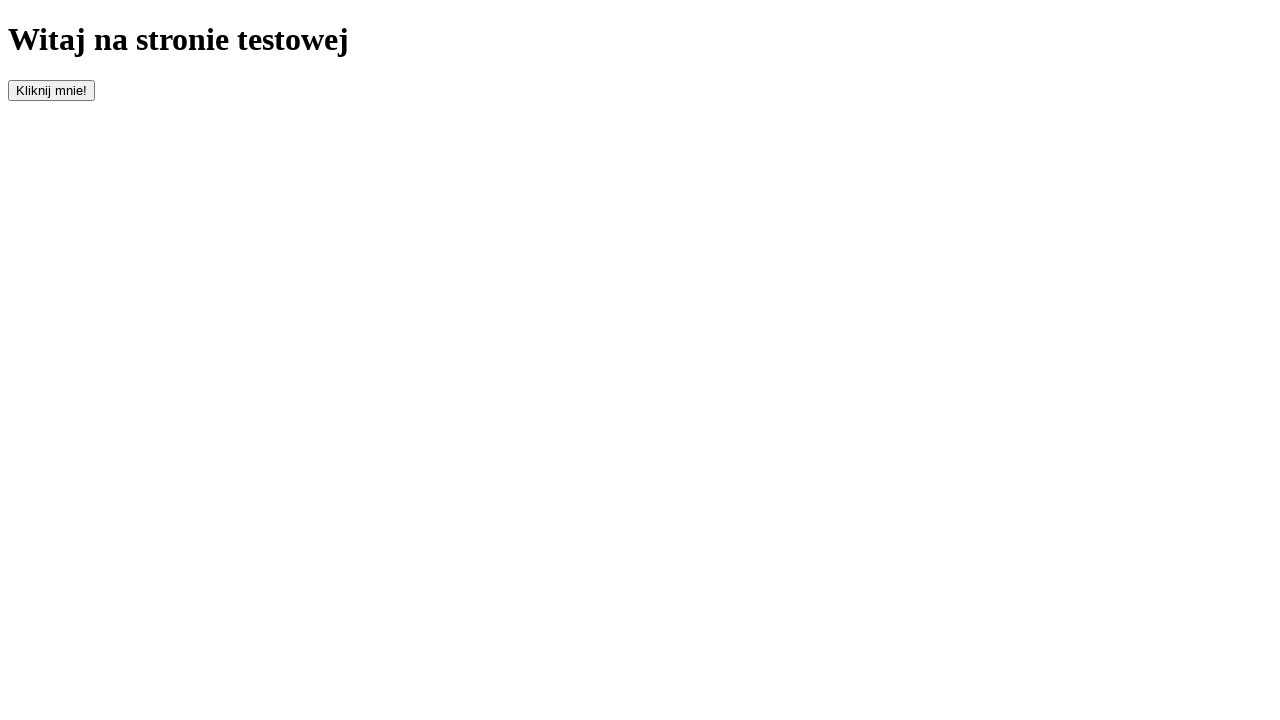

Navigated to the test page
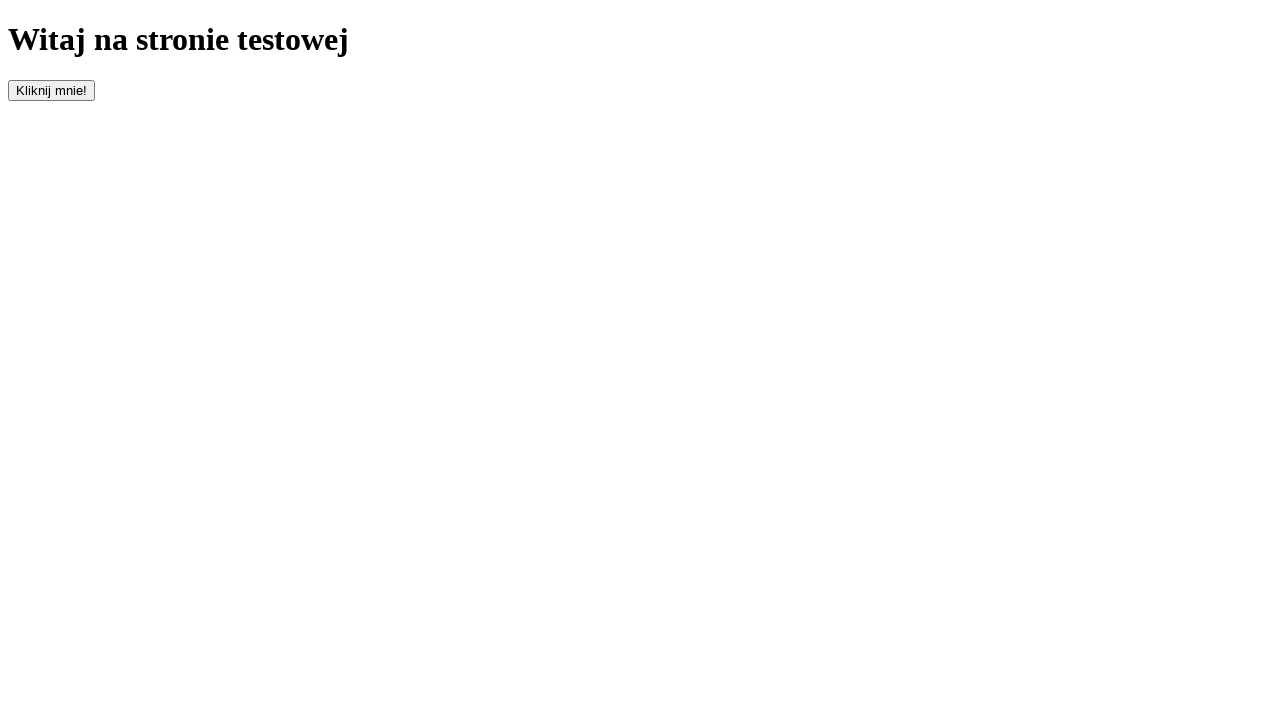

Clicked the button to trigger element appearance at (52, 90) on button
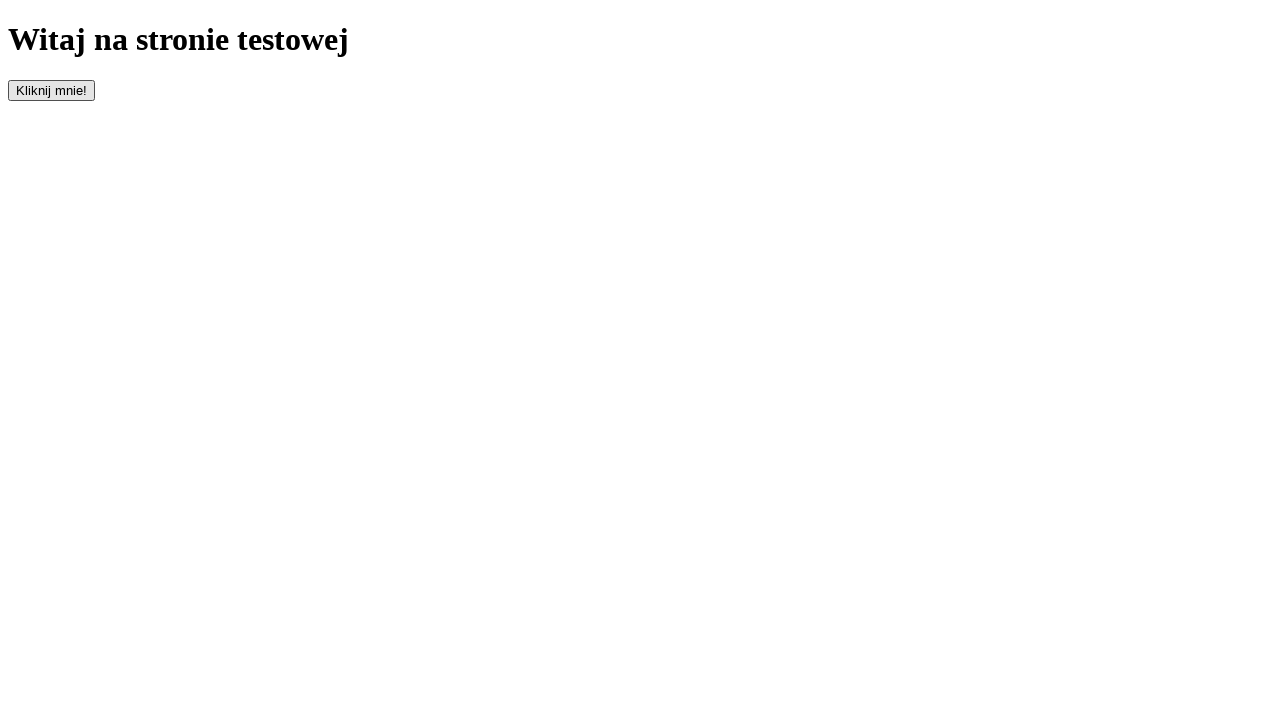

Paragraph element appeared after waiting
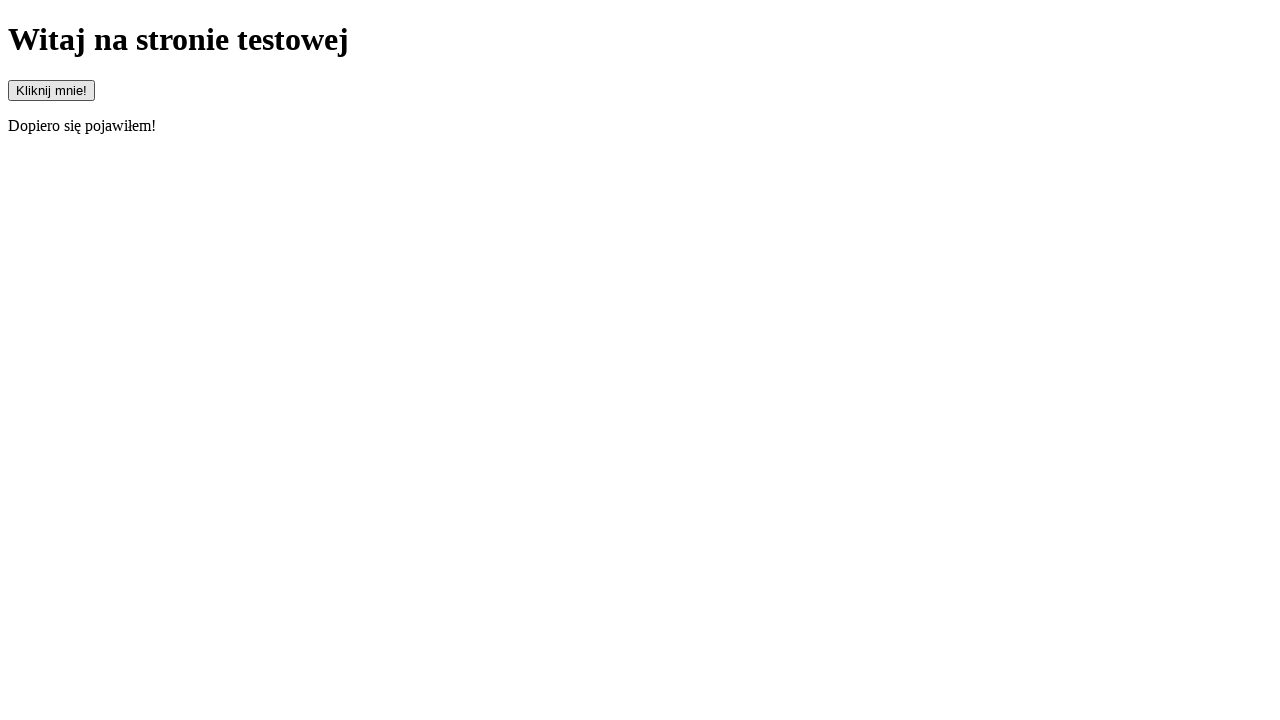

Verified paragraph text content is 'Dopiero się pojawiłem!'
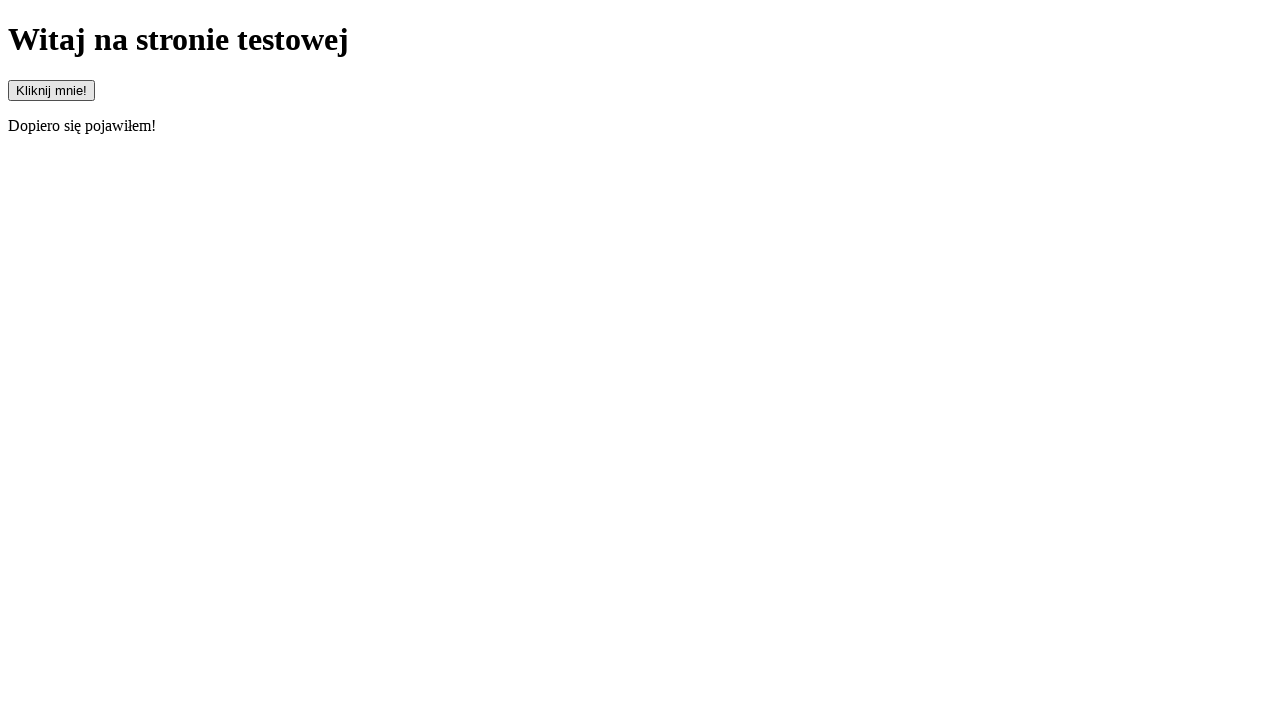

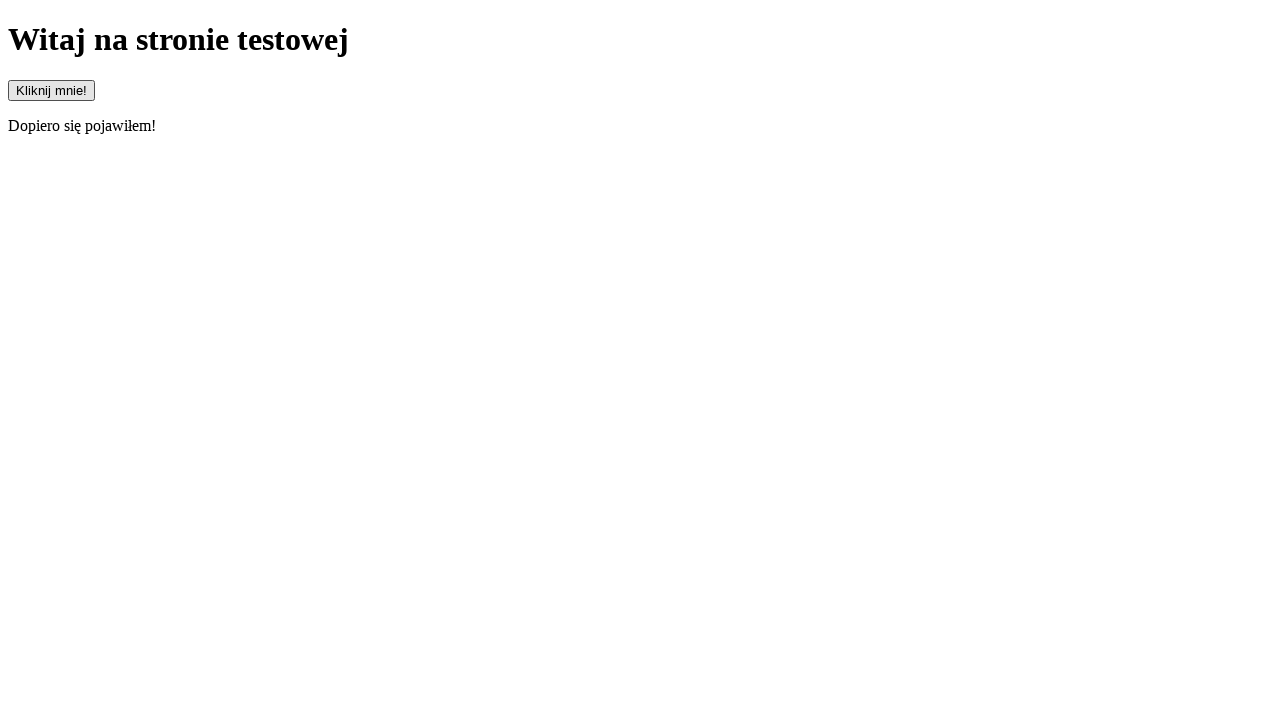